Tests the property search functionality on Jacksonville's Property Appraiser website by filling in search criteria (street name, city, and zip code) and submitting the search form.

Starting URL: https://paopropertysearch.coj.net/Basic/Search.aspx

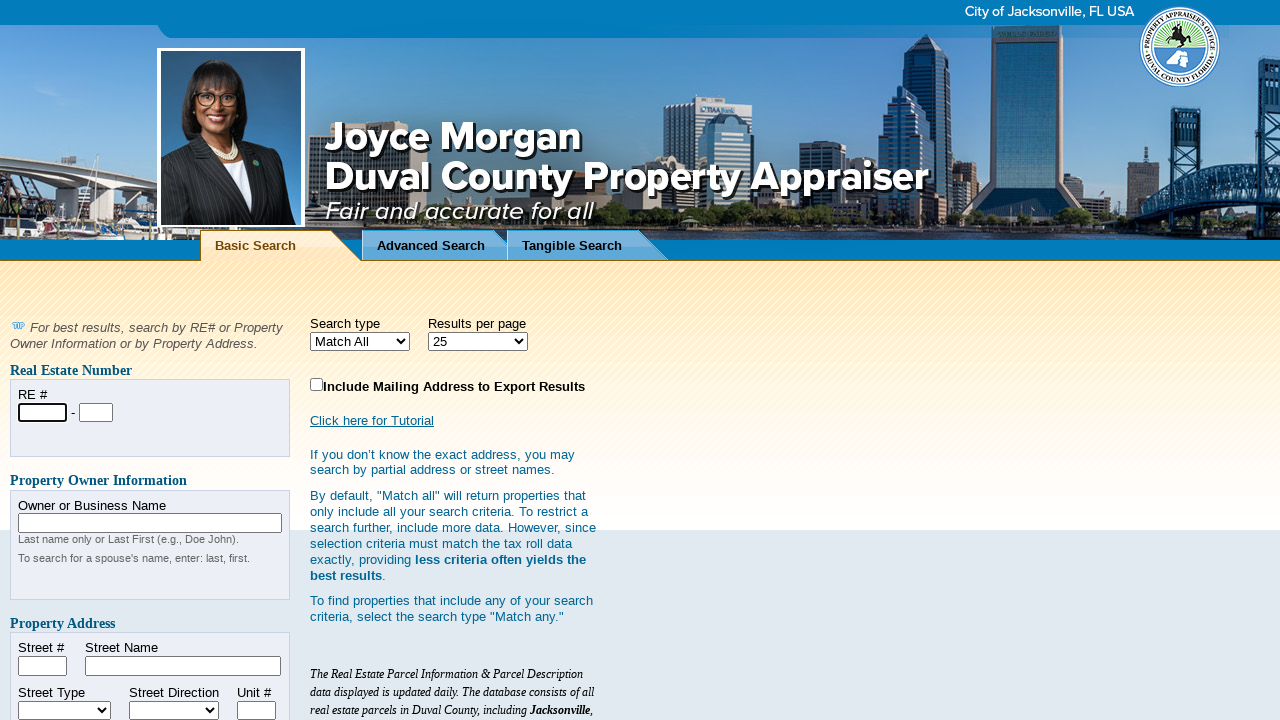

Filled street number field with empty value on input[id*='StreetNumber']
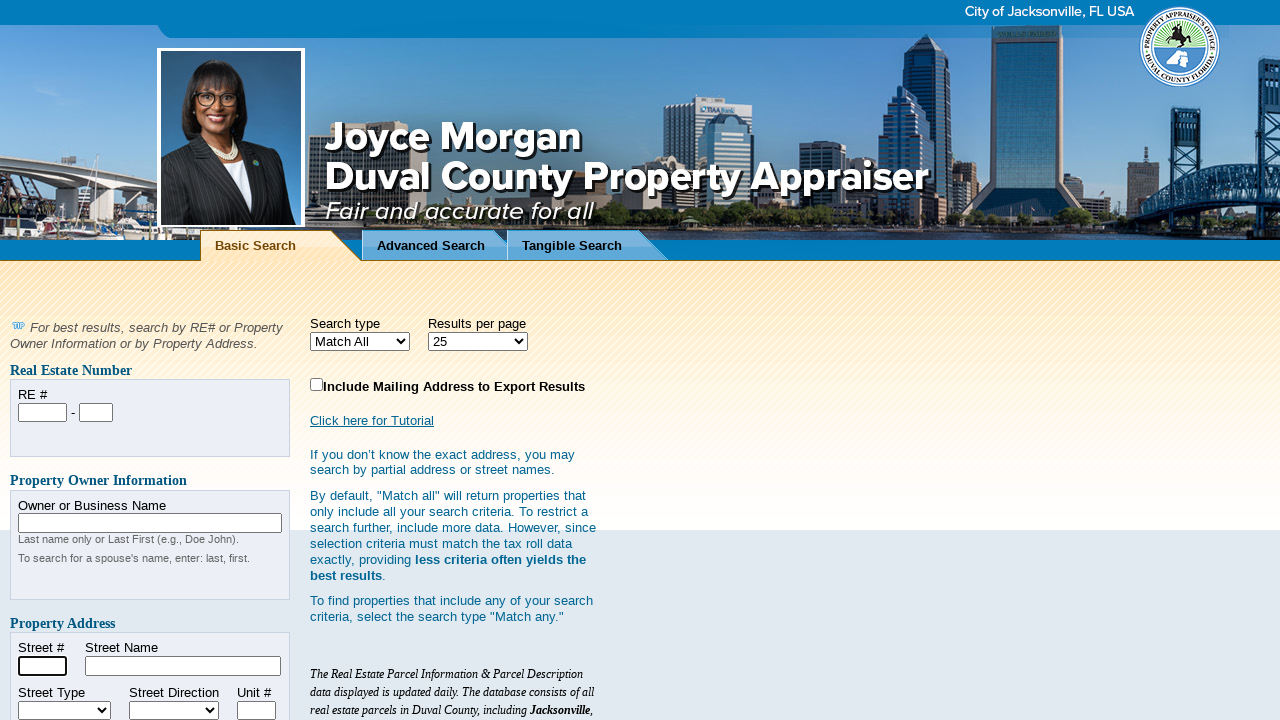

Filled street name field with 'CARTIER' on input[id*='StreetName']
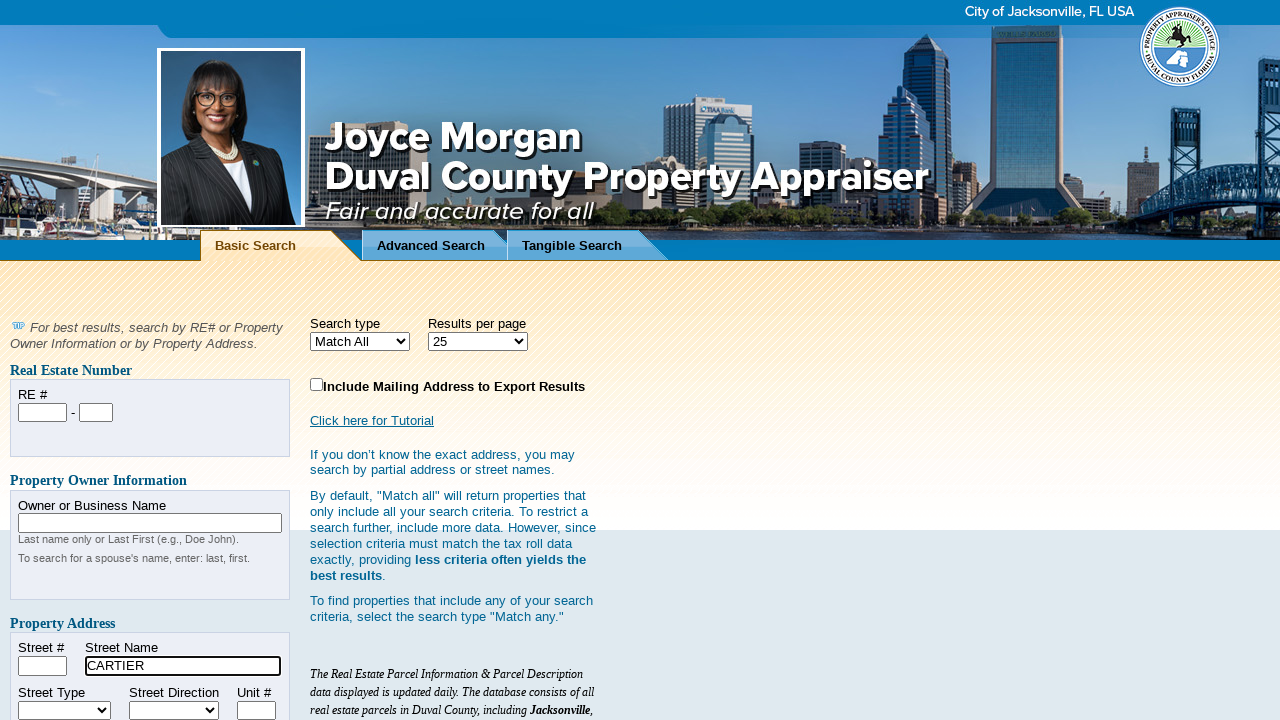

Selected 'Jacksonville' from city dropdown on select[id*='City']
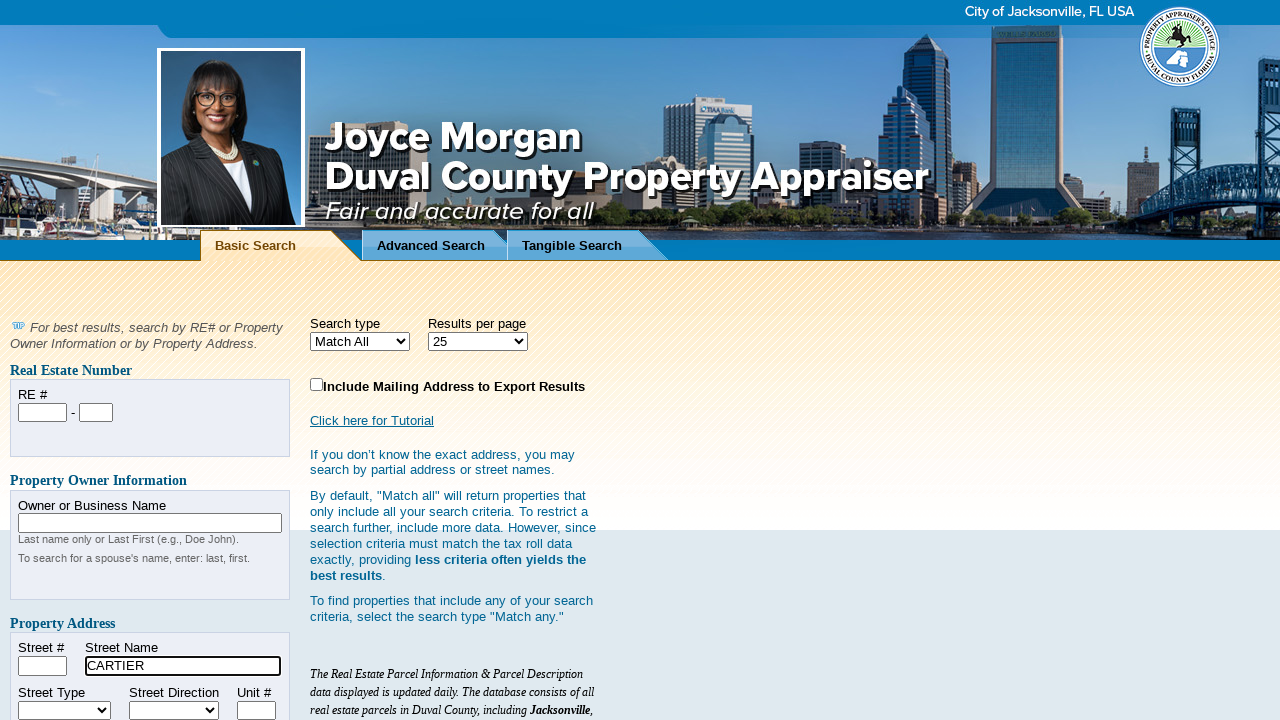

Filled zip code field with '32208' on input[id*='ZipCode']
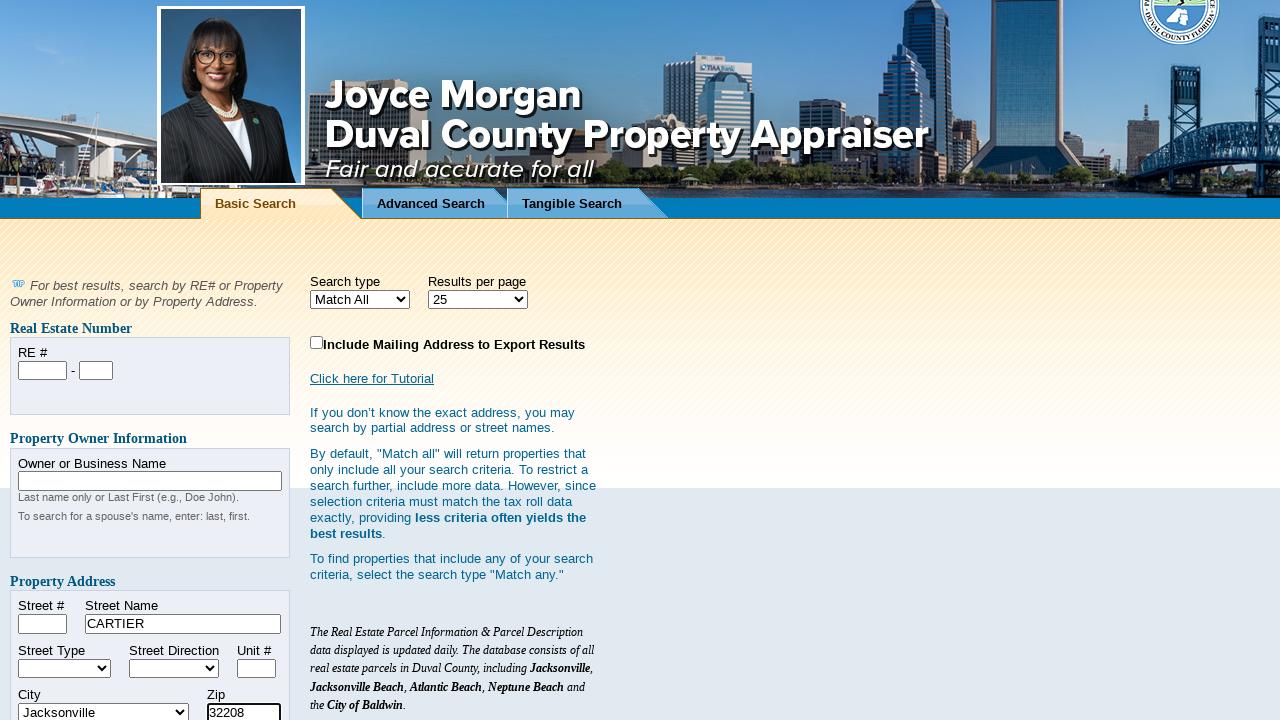

Pressed Enter to submit property search form on input[id*='ZipCode']
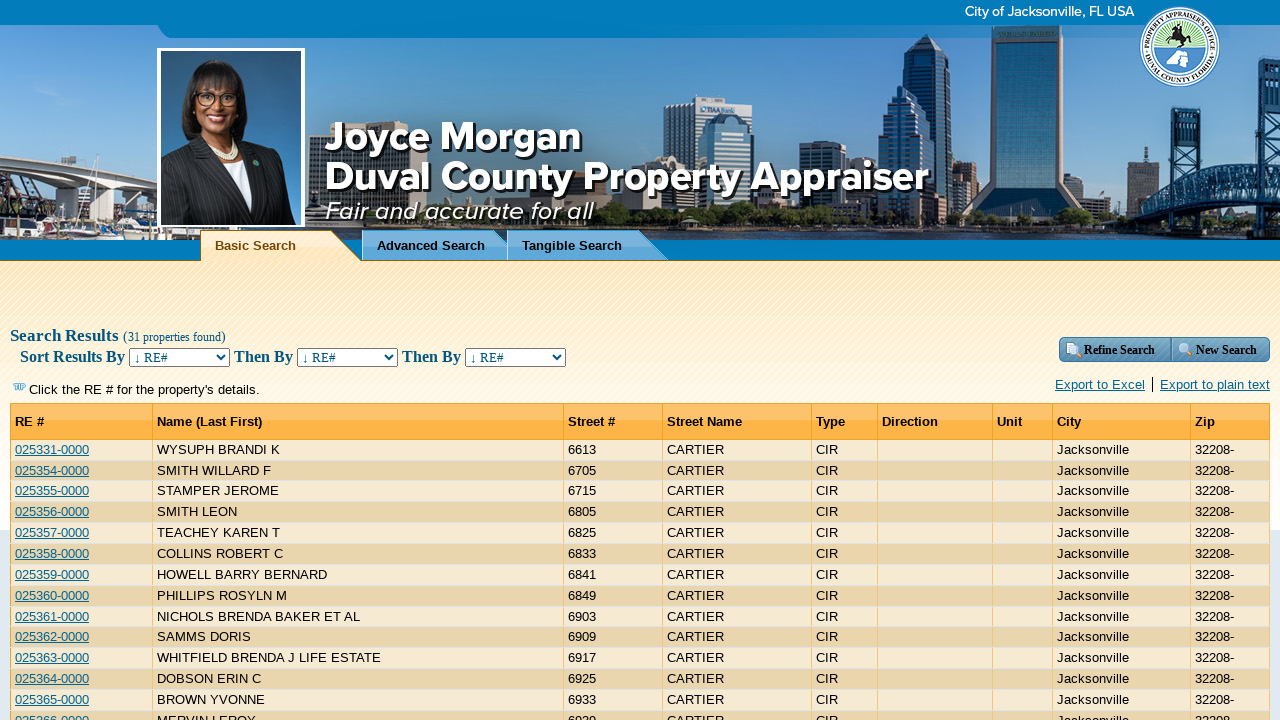

Property search results table loaded successfully
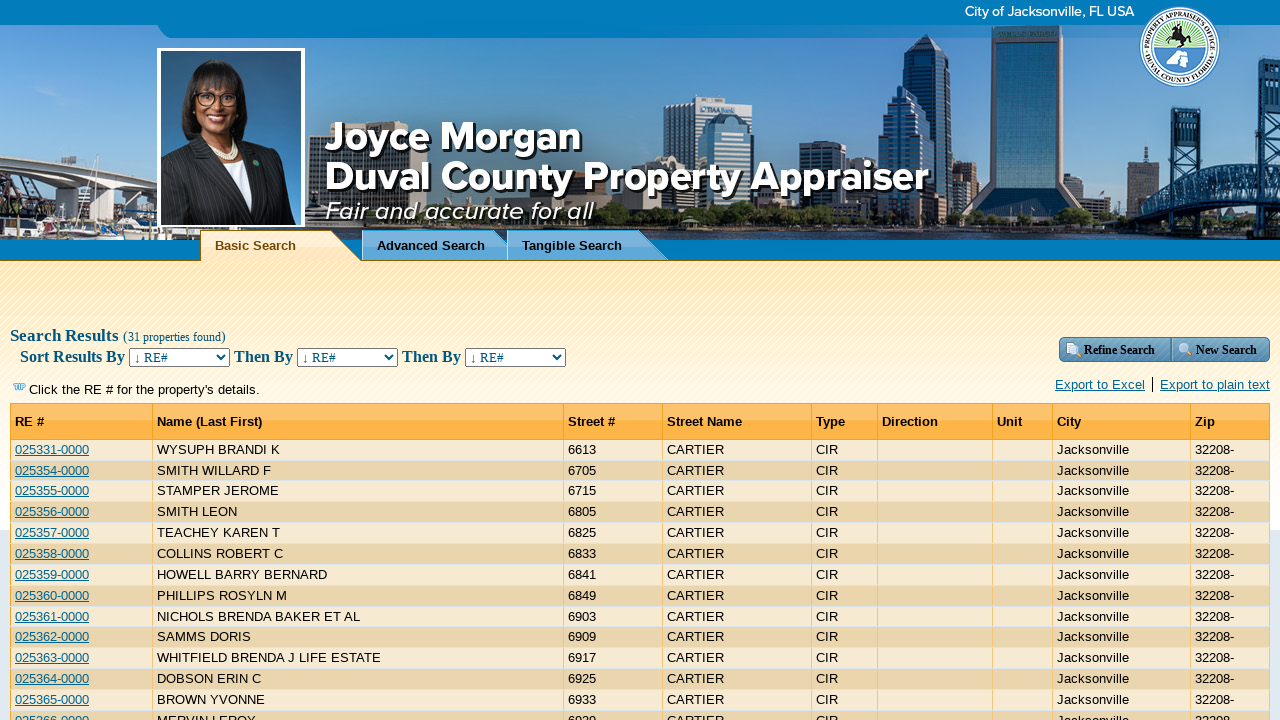

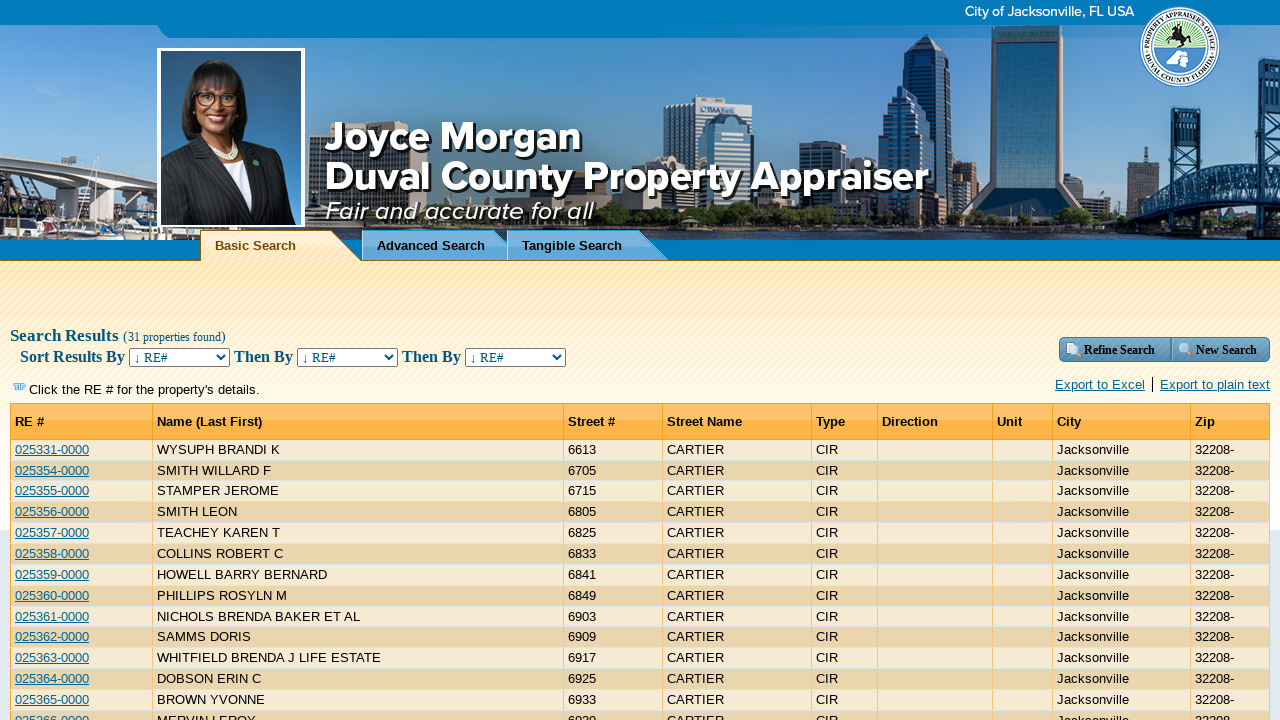